Tests mouse hover functionality by hovering over an element to reveal a dropdown menu and then clicking the "Reload" option

Starting URL: https://rahulshettyacademy.com/AutomationPractice/

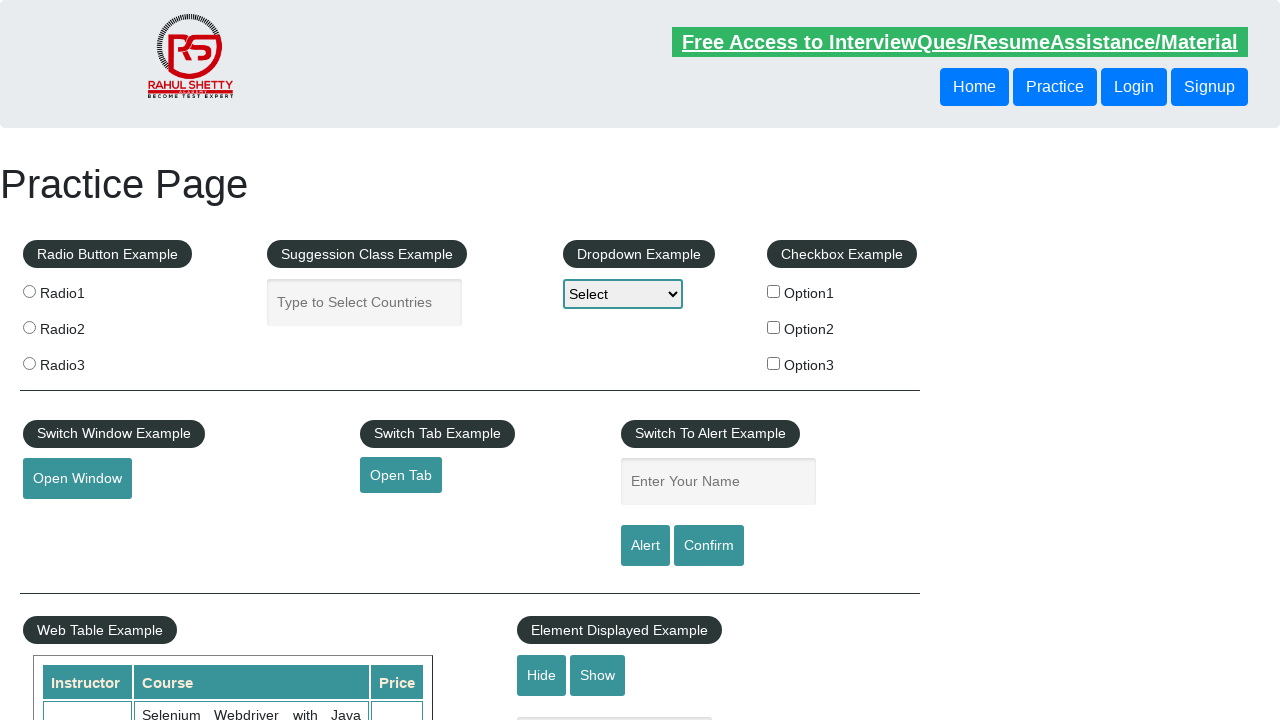

Navigated to AutomationPractice page
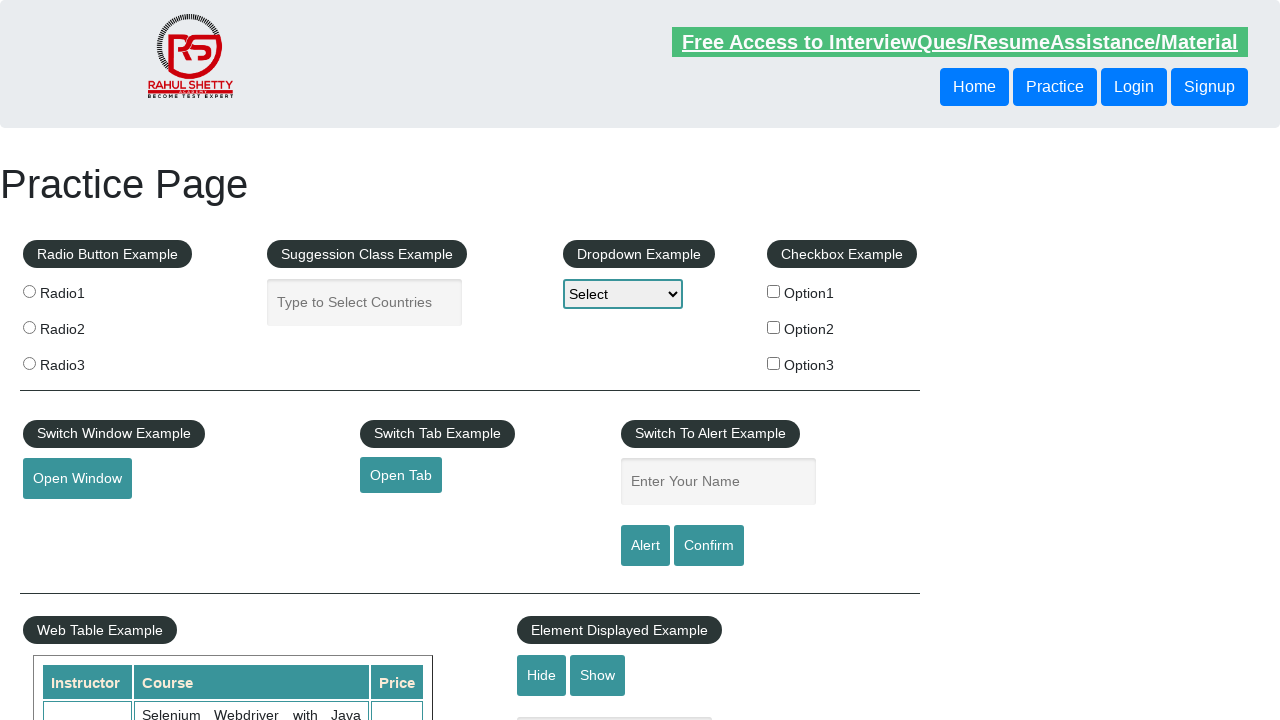

Hovered over mouse hover element to reveal dropdown menu at (83, 361) on #mousehover
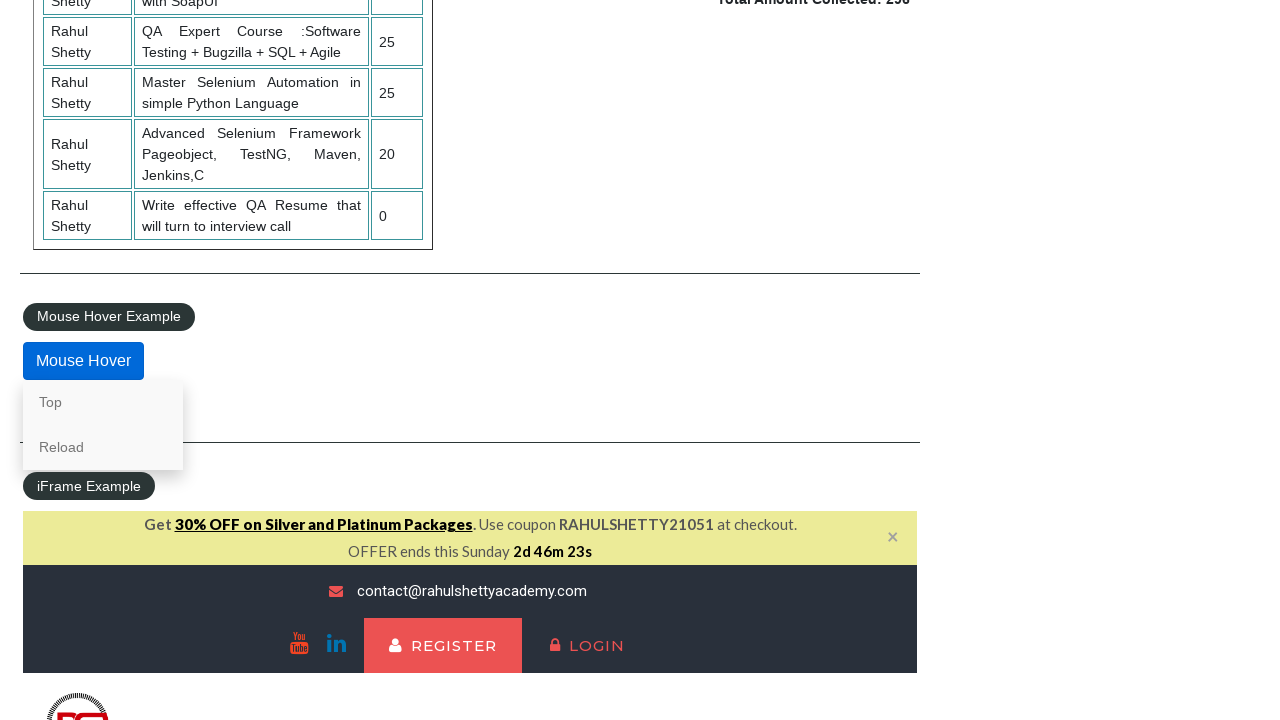

Clicked on 'Reload' option from dropdown menu at (103, 447) on a:text('Reload')
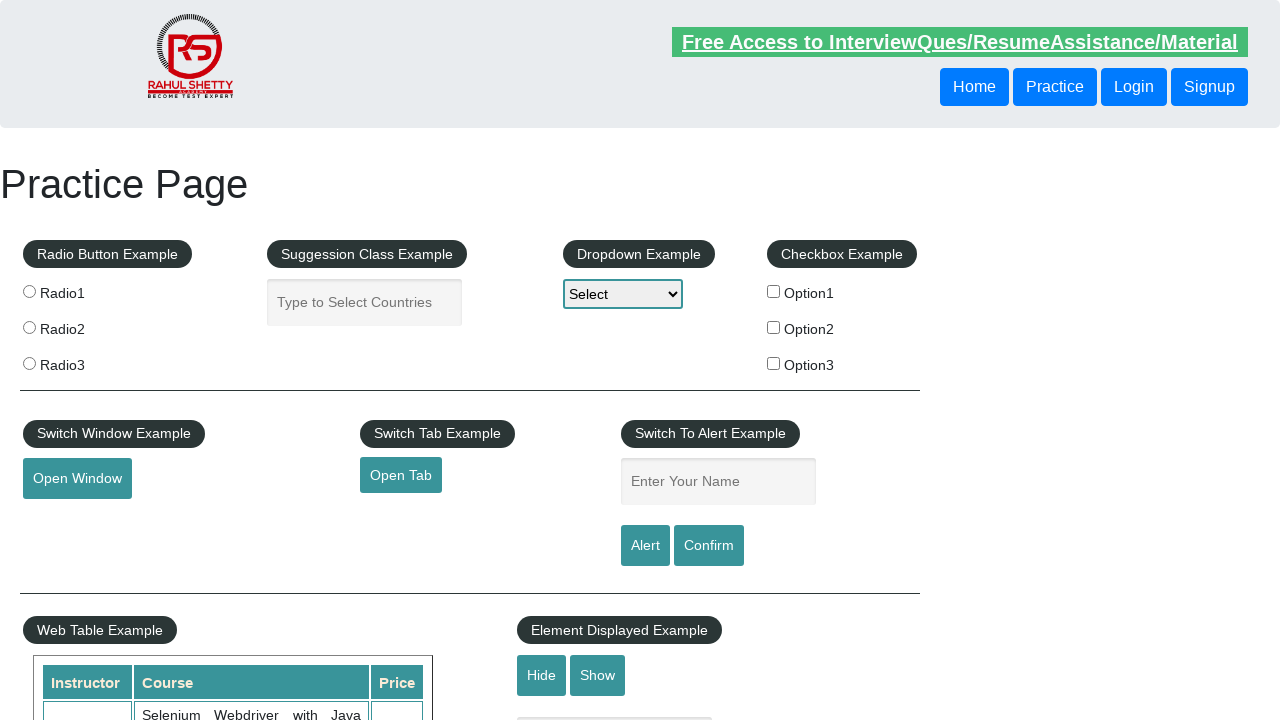

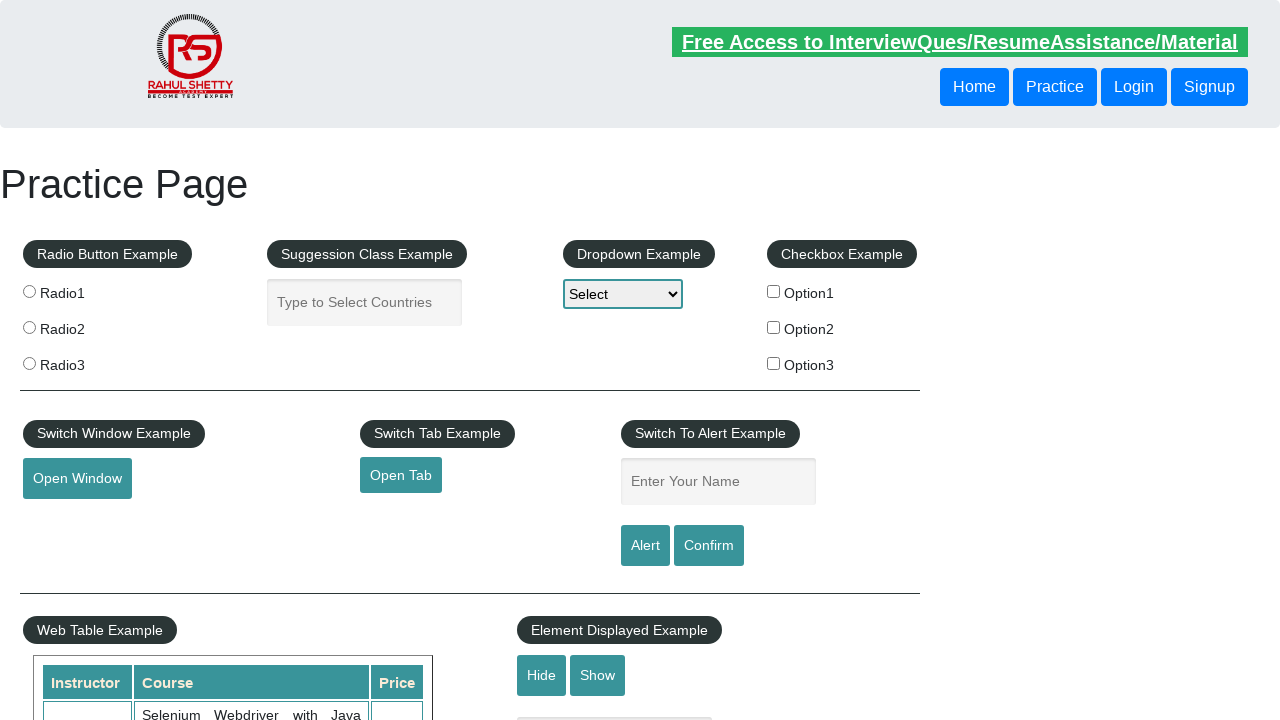